Tests wait functionality by clicking buttons and filling text fields that appear after delays

Starting URL: https://www.hyrtutorials.com/p/waits-demo.html

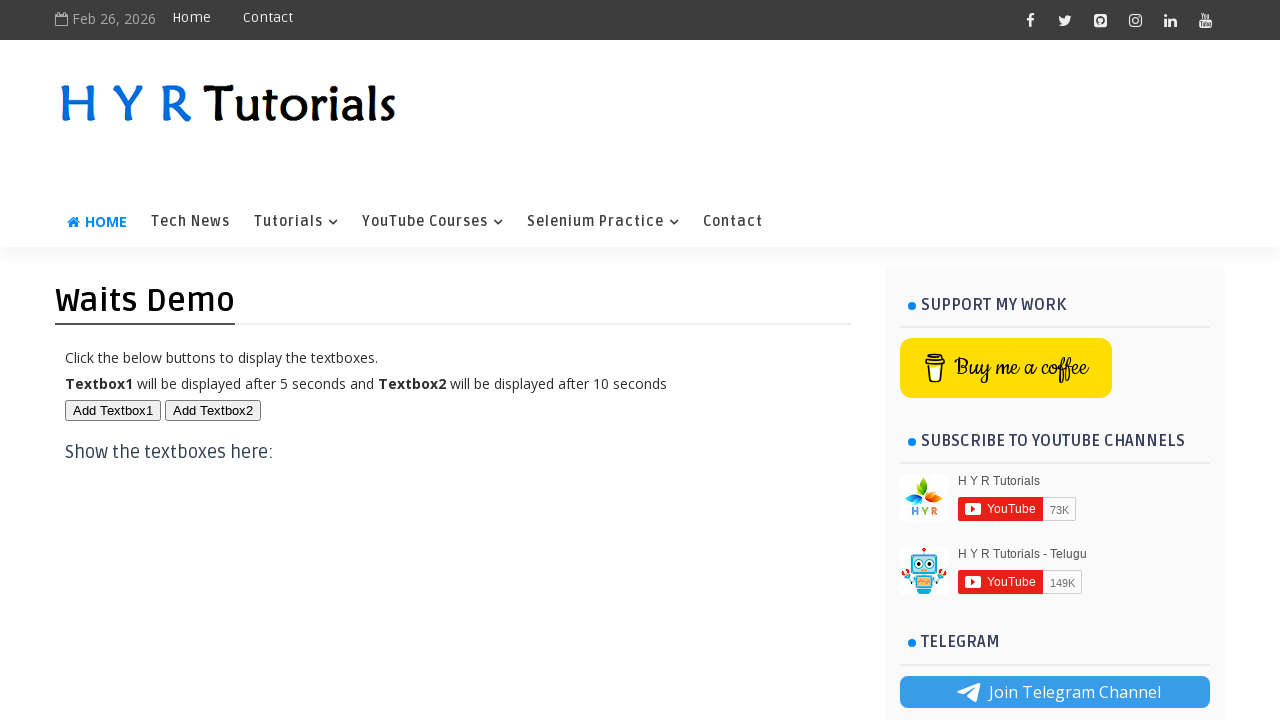

Clicked first button (#btn1) at (113, 410) on #btn1
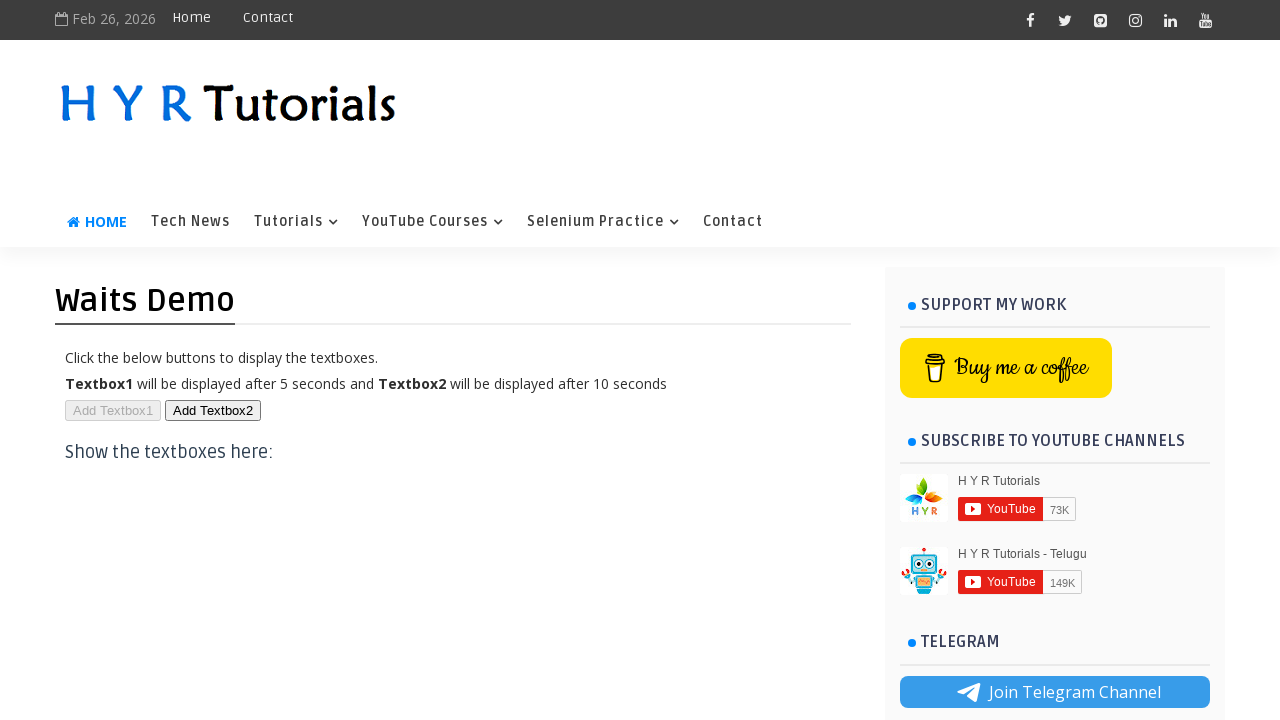

Filled first text field (#txt1) with 'test1' on #txt1
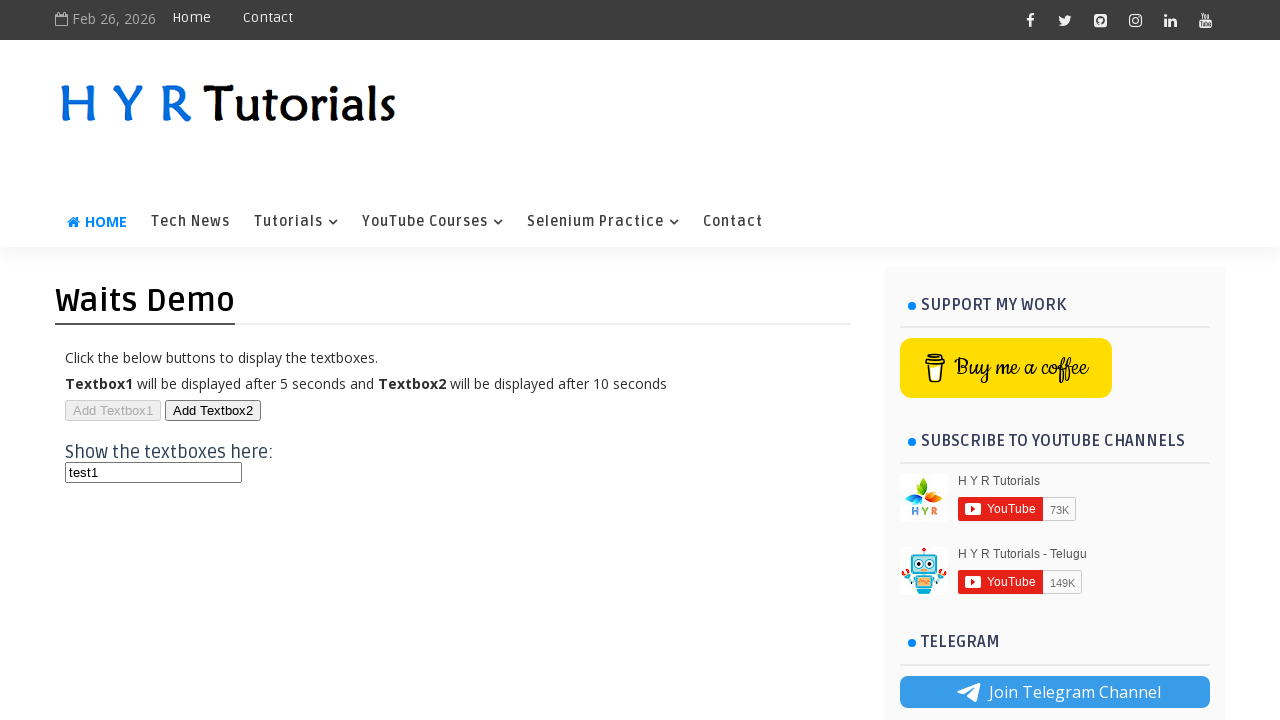

Clicked second button (#btn2) at (213, 410) on #btn2
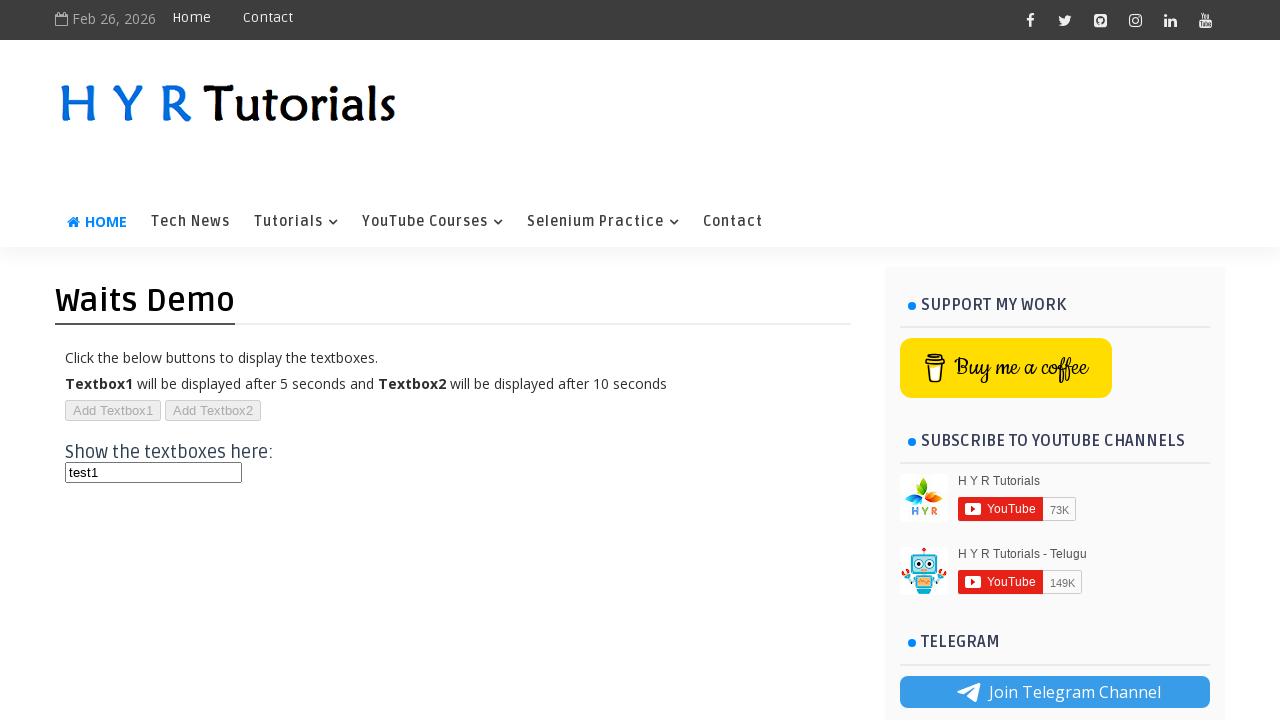

Filled second text field (#txt2) with 'test1' on #txt2
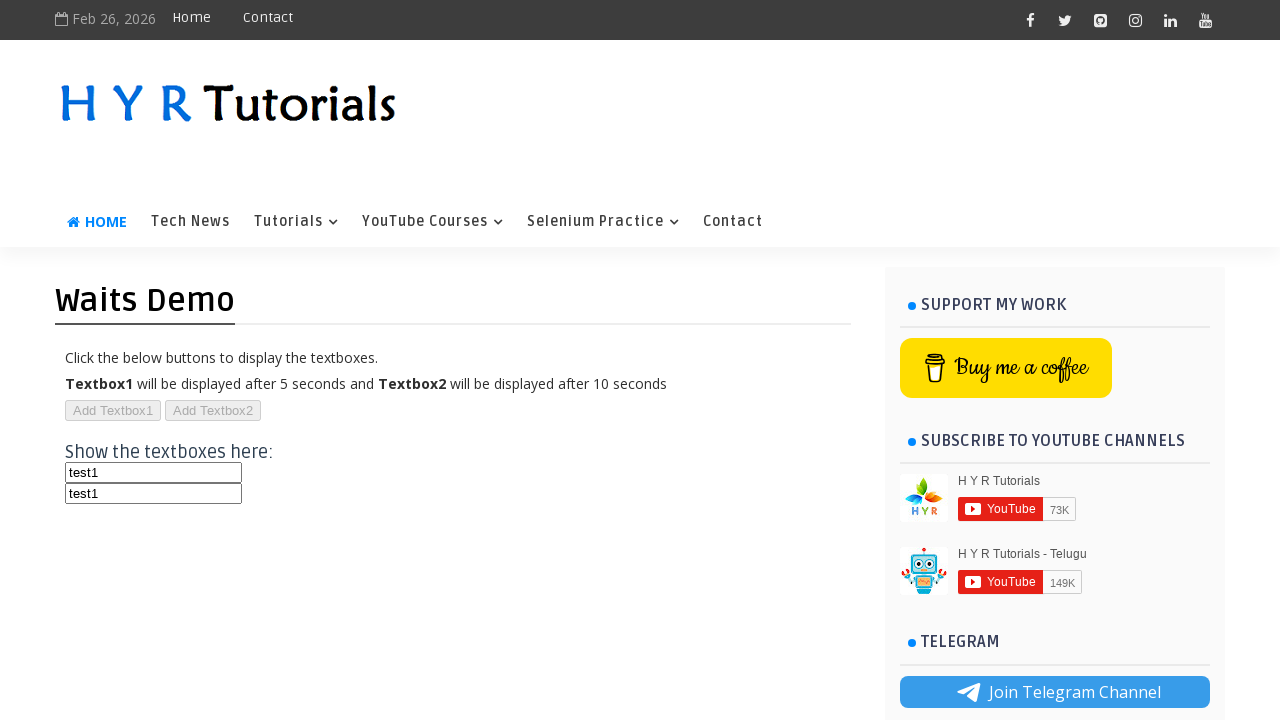

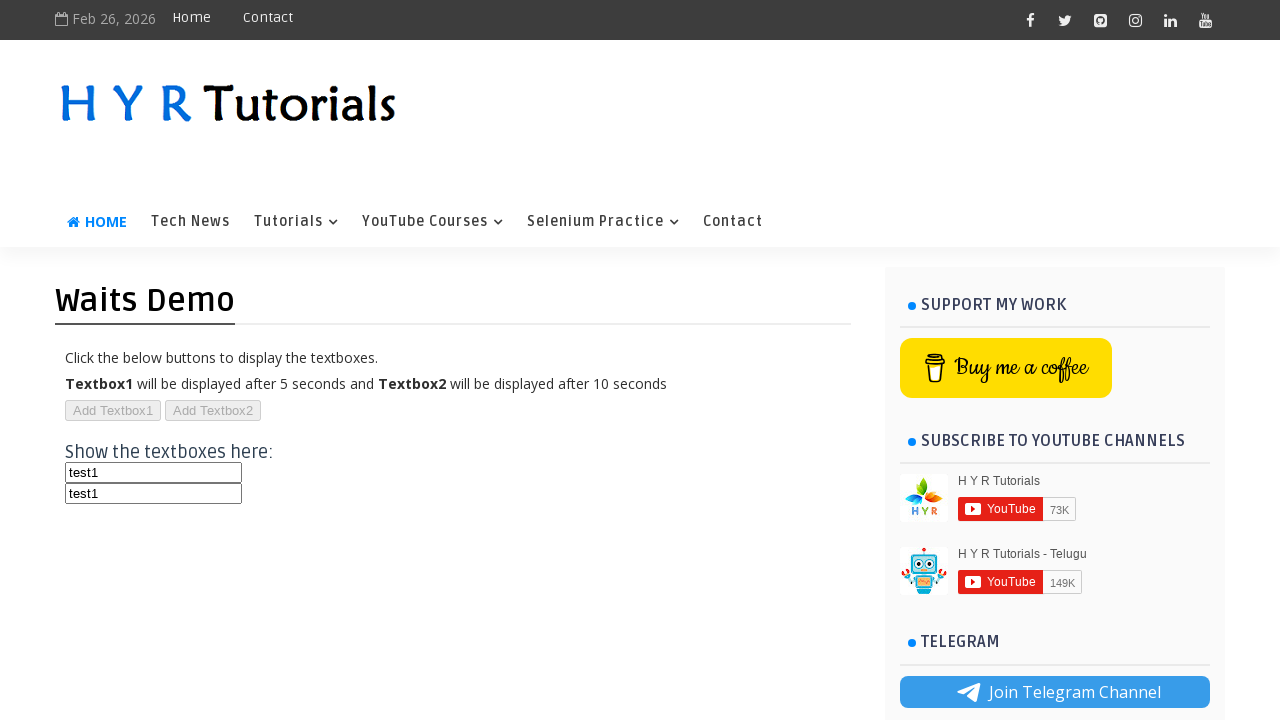